Tests autosuggestive dropdown functionality by typing a partial country name and selecting the matching suggestion "India" from the dropdown options.

Starting URL: https://rahulshettyacademy.com/dropdownsPractise/

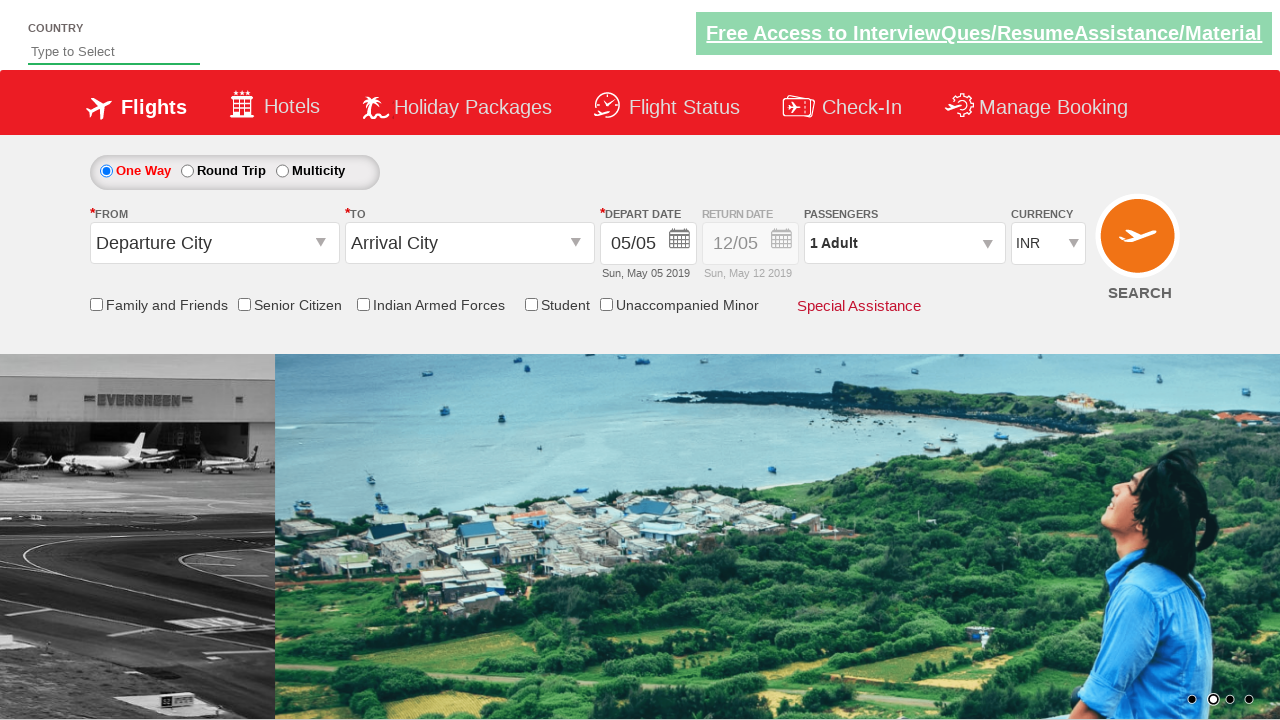

Typed 'ind' in autosuggest input field on input#autosuggest
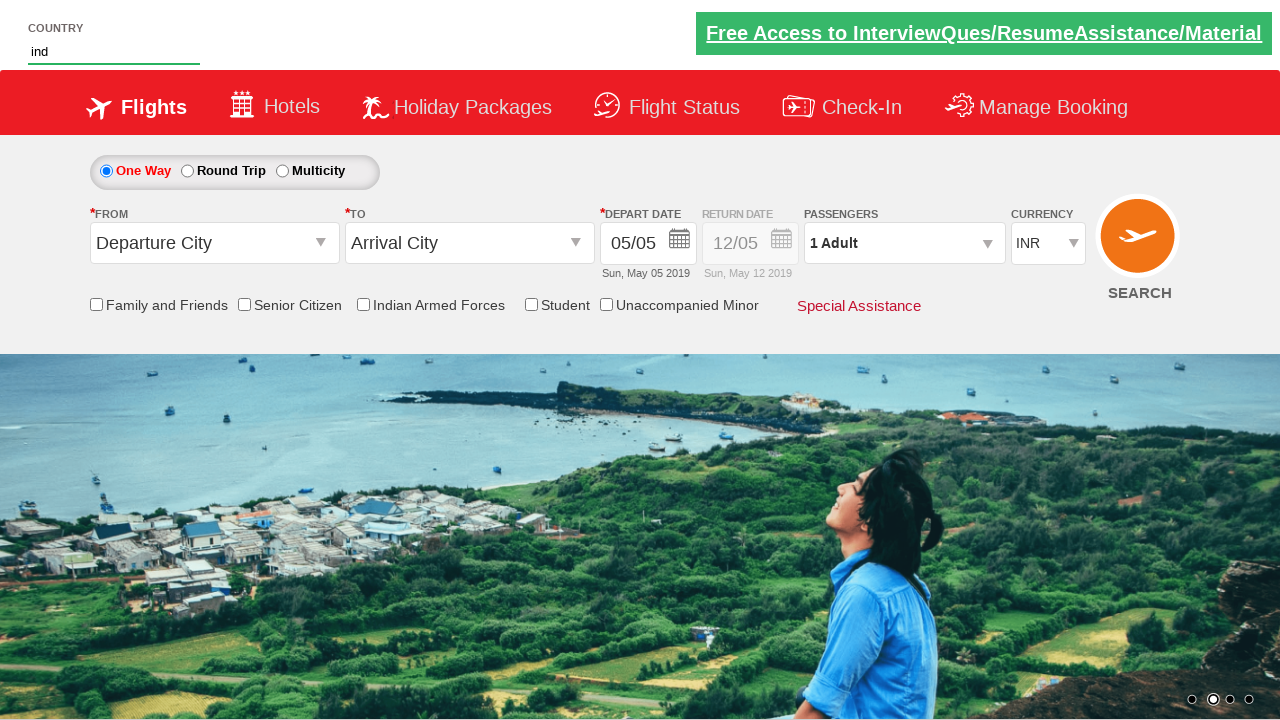

Dropdown suggestions appeared
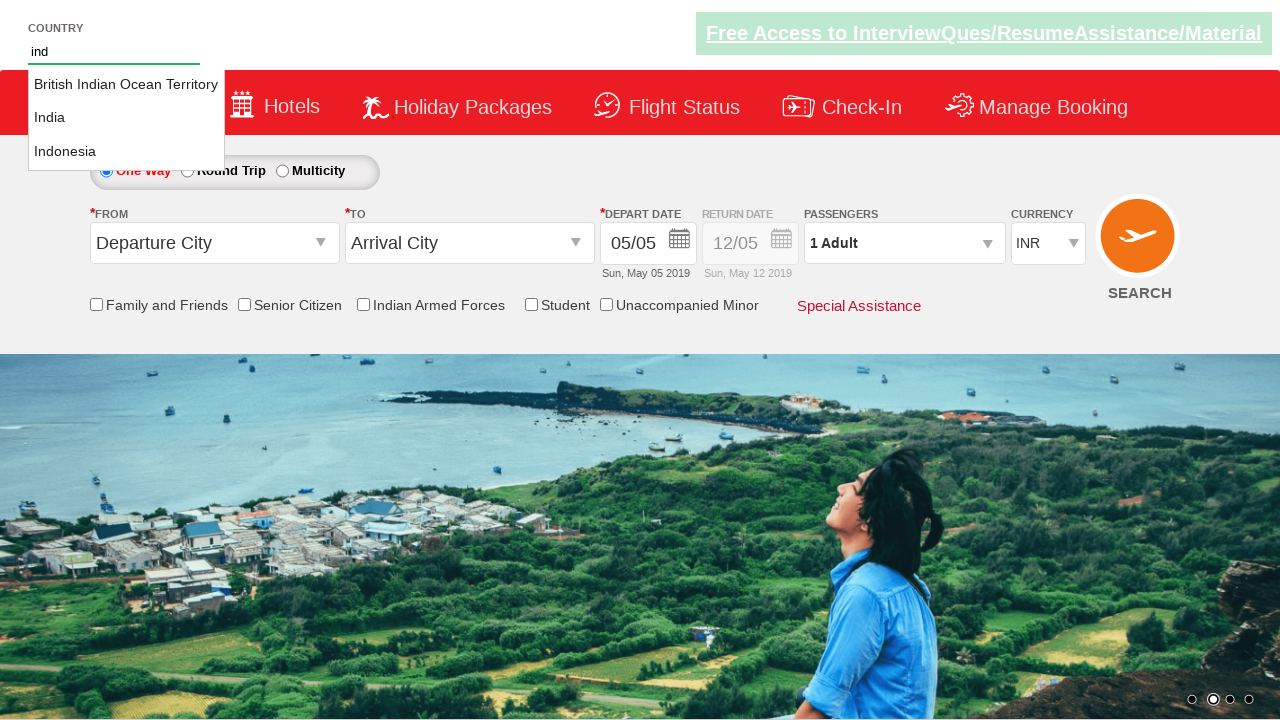

Clicked 'India' option from autosuggest dropdown at (126, 118) on li.ui-menu-item a:text-is('India')
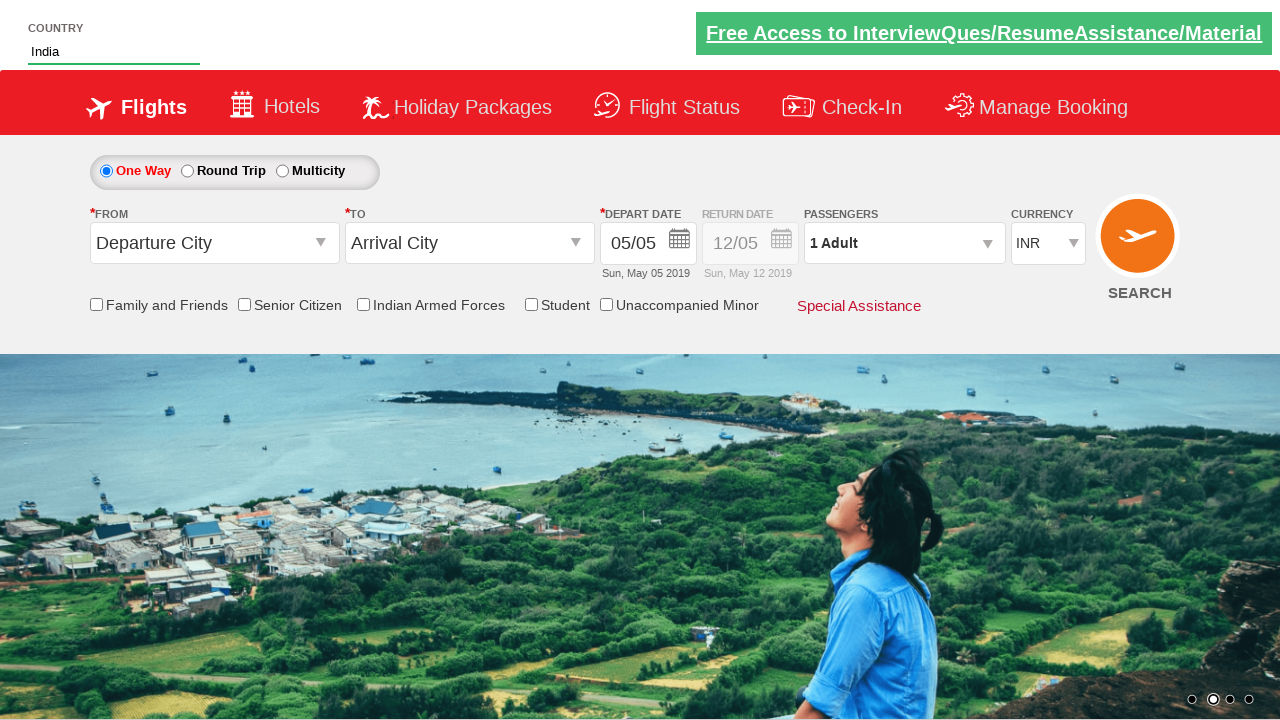

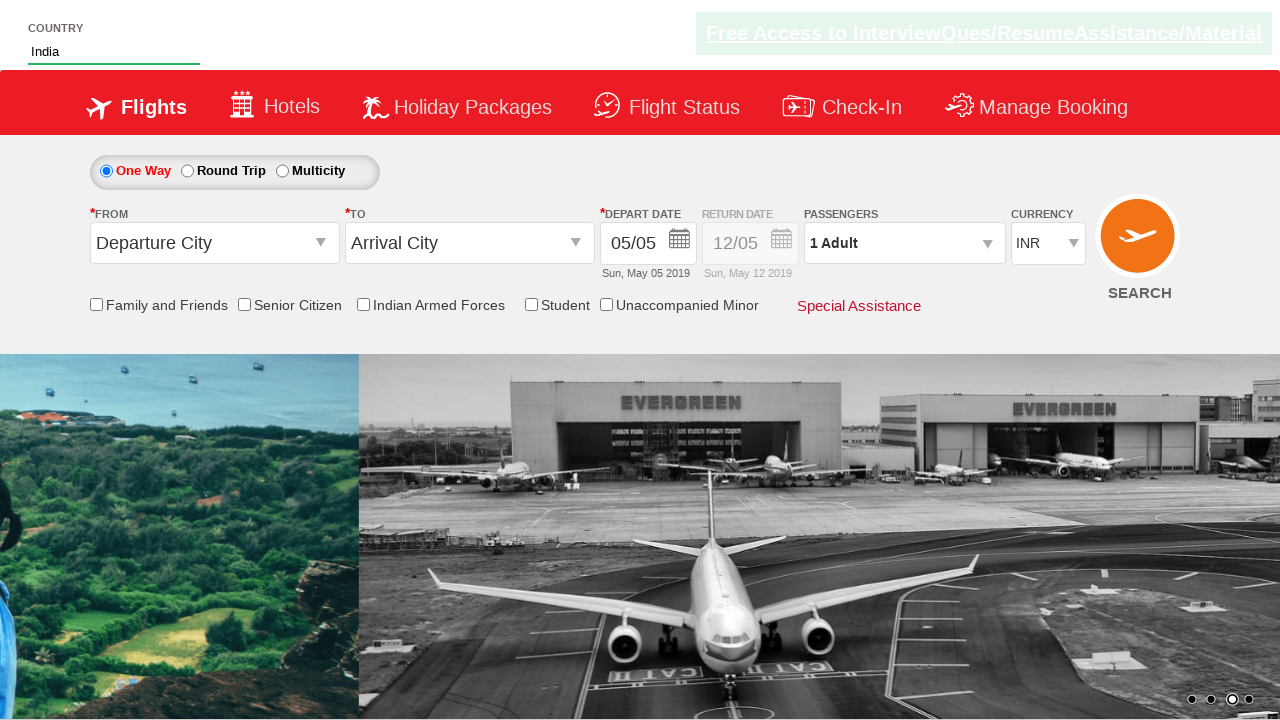